Clicks a link using link text and verifies the alert message

Starting URL: https://igorsmasc.github.io/botoes_atividade_selenium/

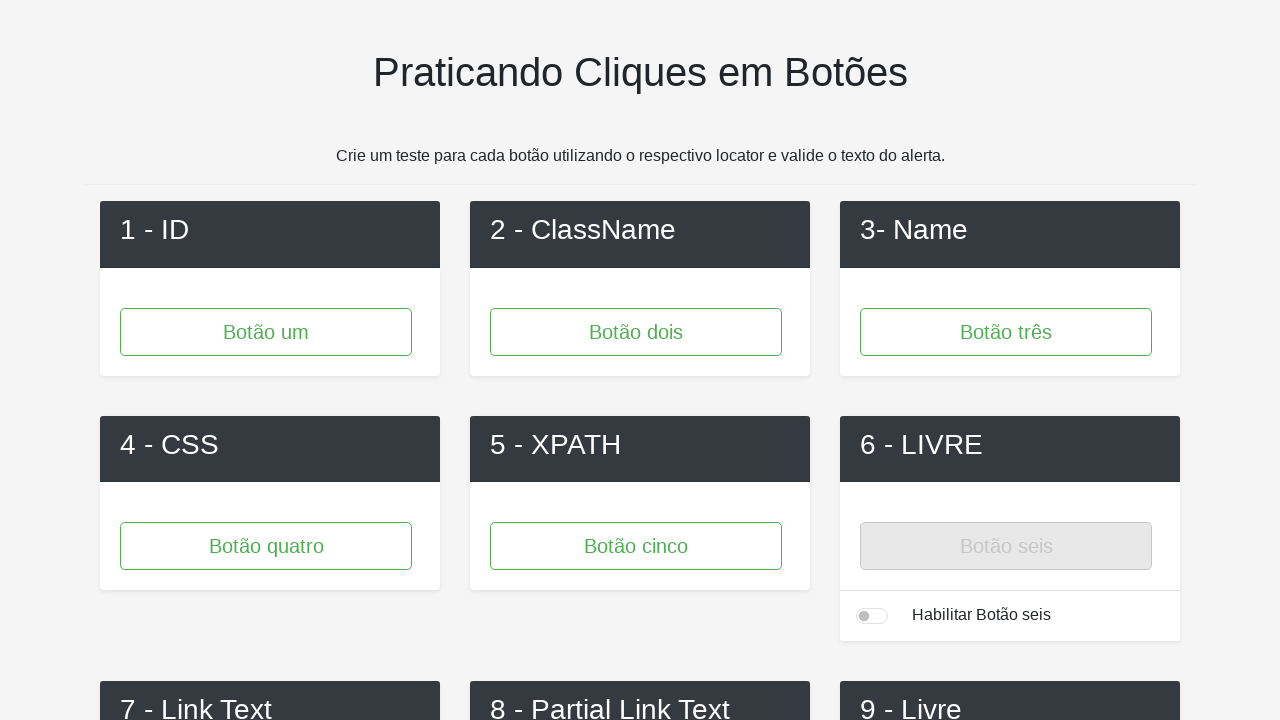

Clicked 'Link 1' using link text at (270, 361) on text=Link 1
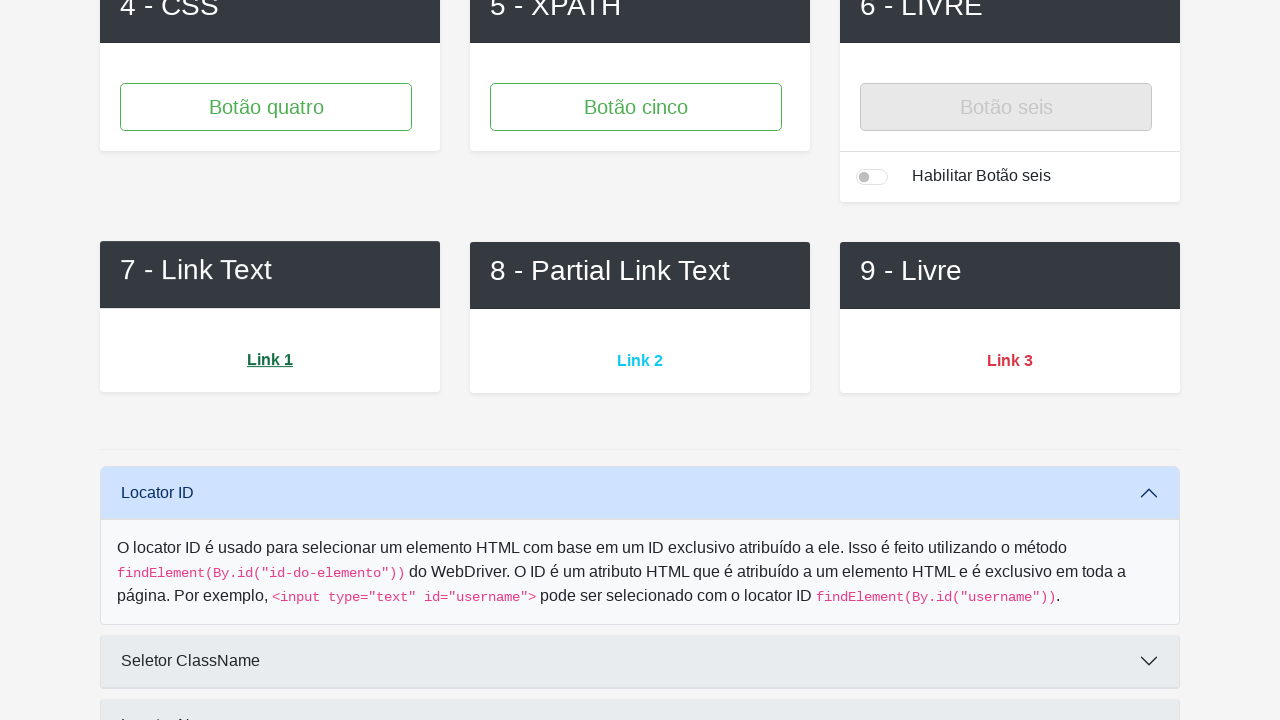

Alert dialog handler registered to accept alerts
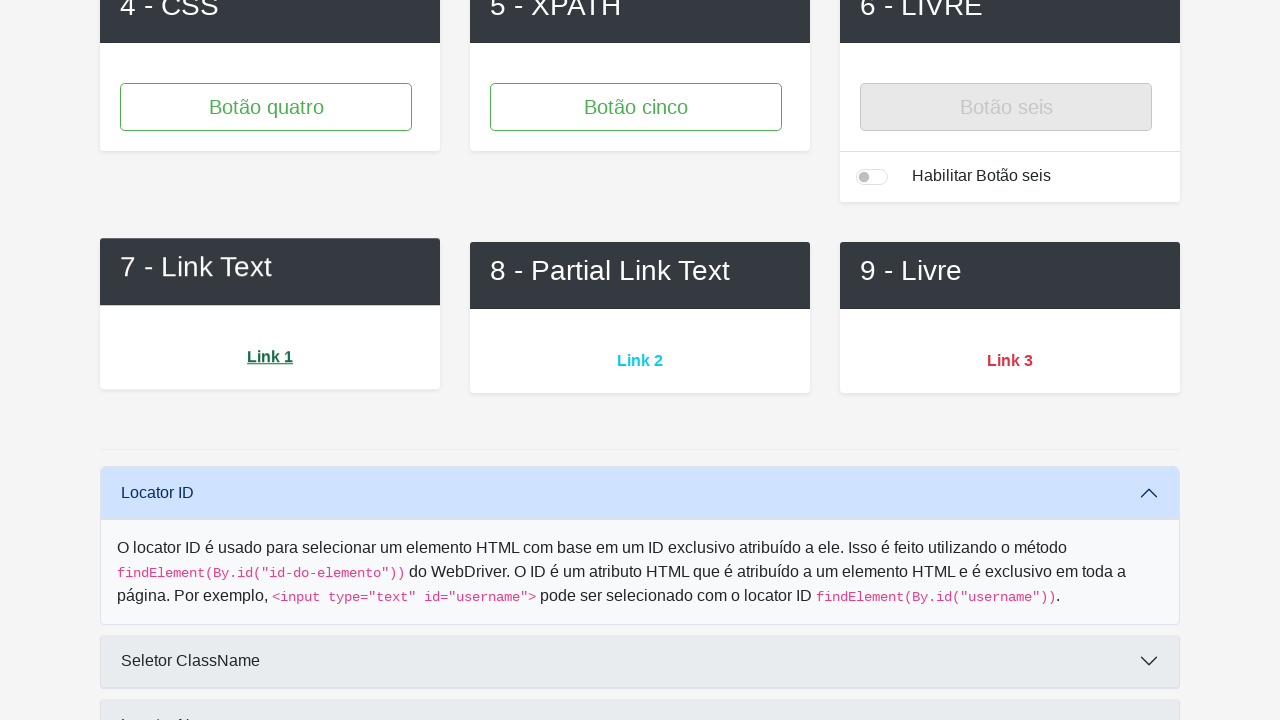

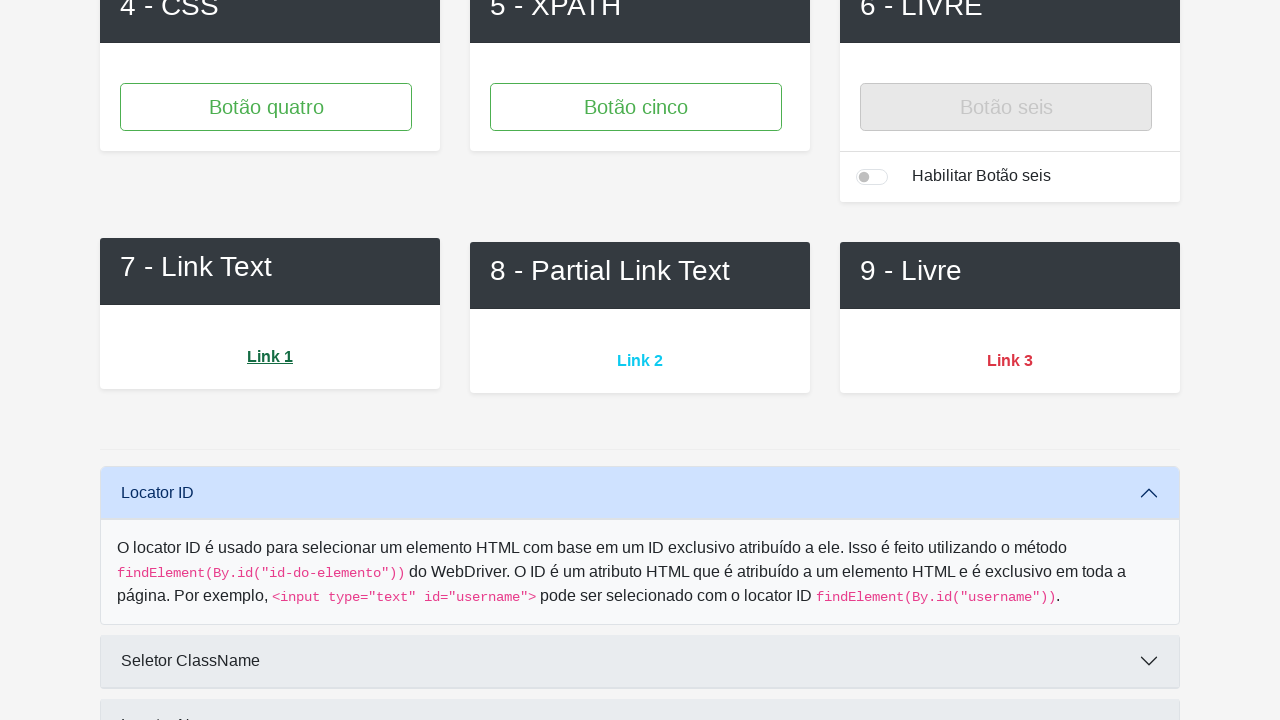